Tests autocomplete functionality by typing "abri" and waiting for it to autocomplete to "Abricot"

Starting URL: https://labasse.github.io/fruits/

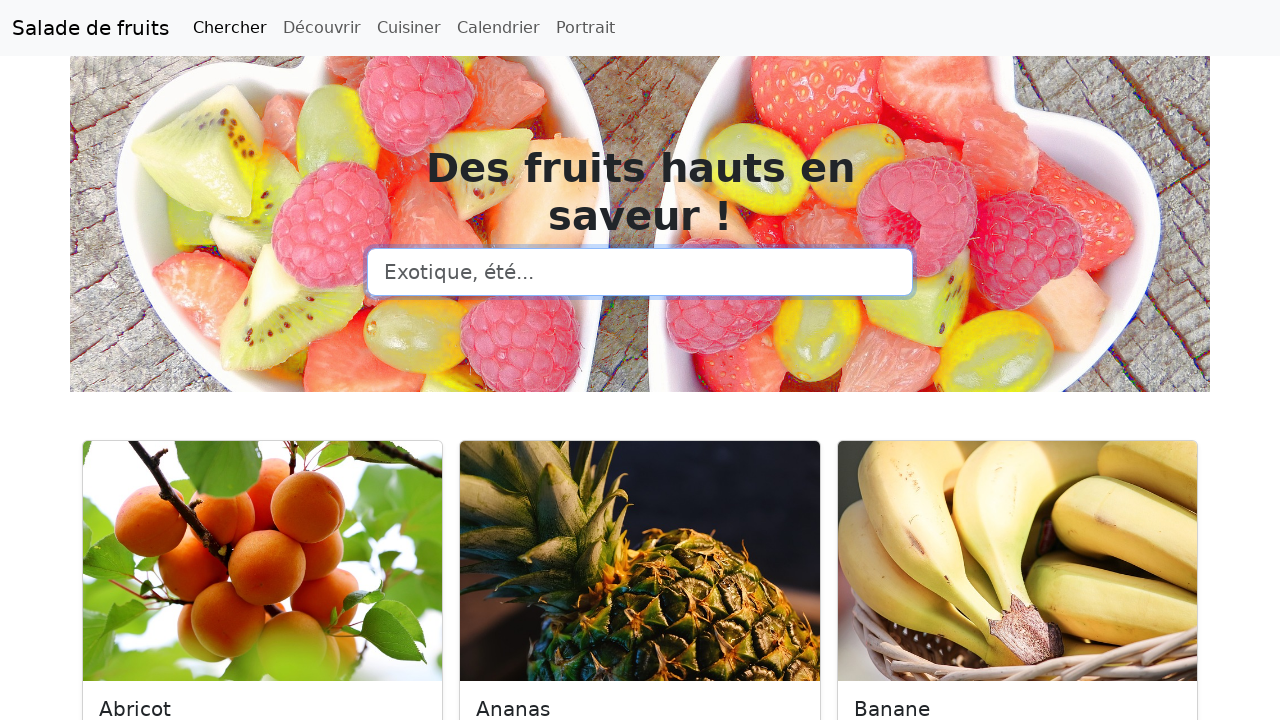

Clicked on search input field at (640, 272) on input[type=search]
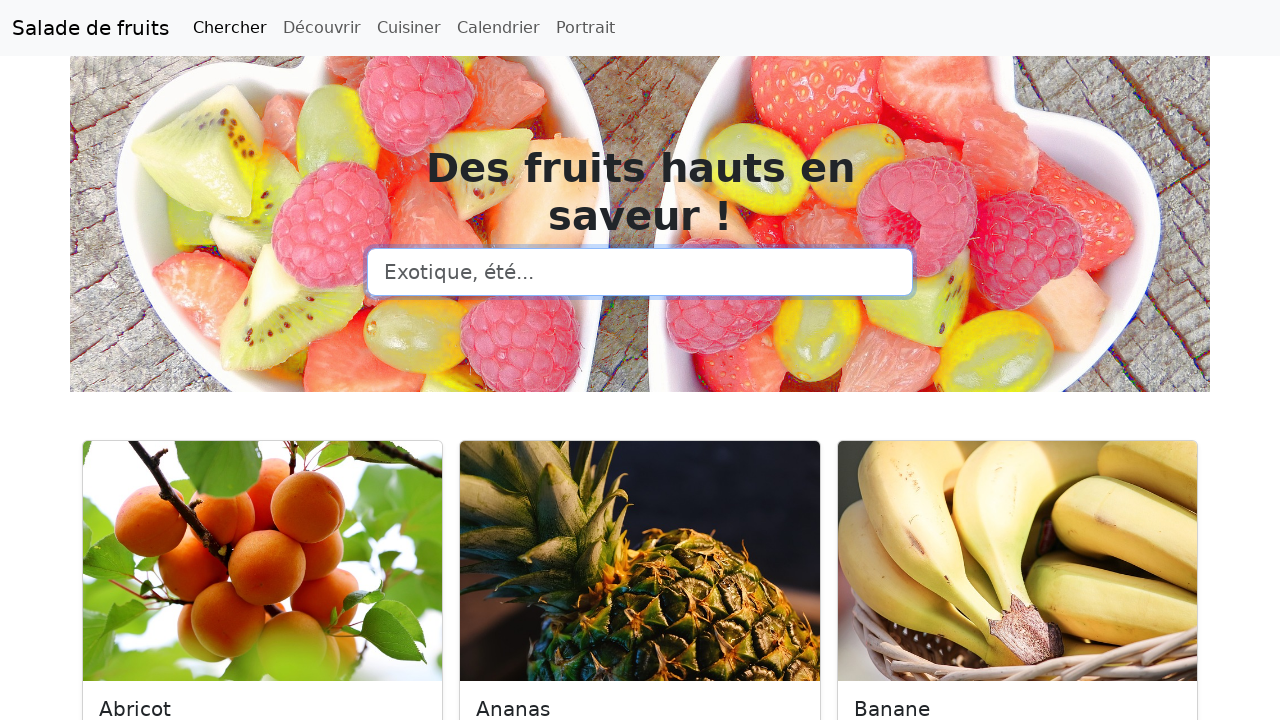

Typed 'abri' in search field on input[type=search]
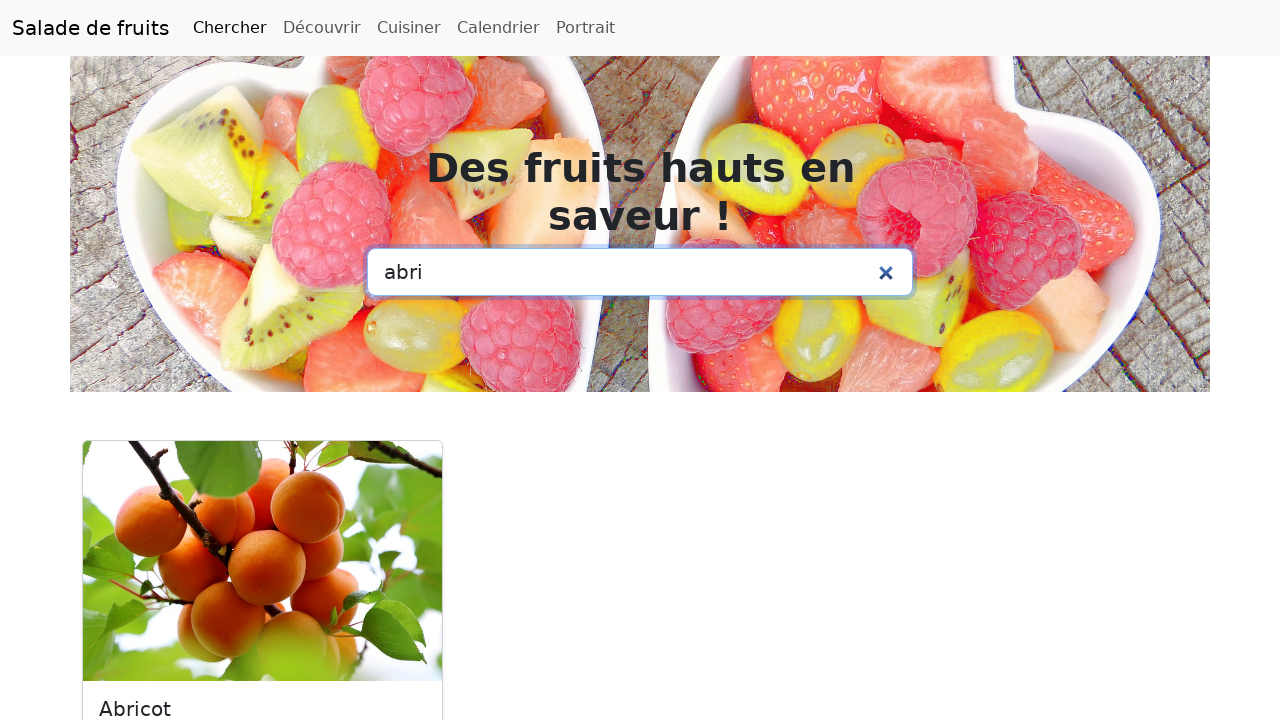

Autocomplete changed the search field value from 'abri'
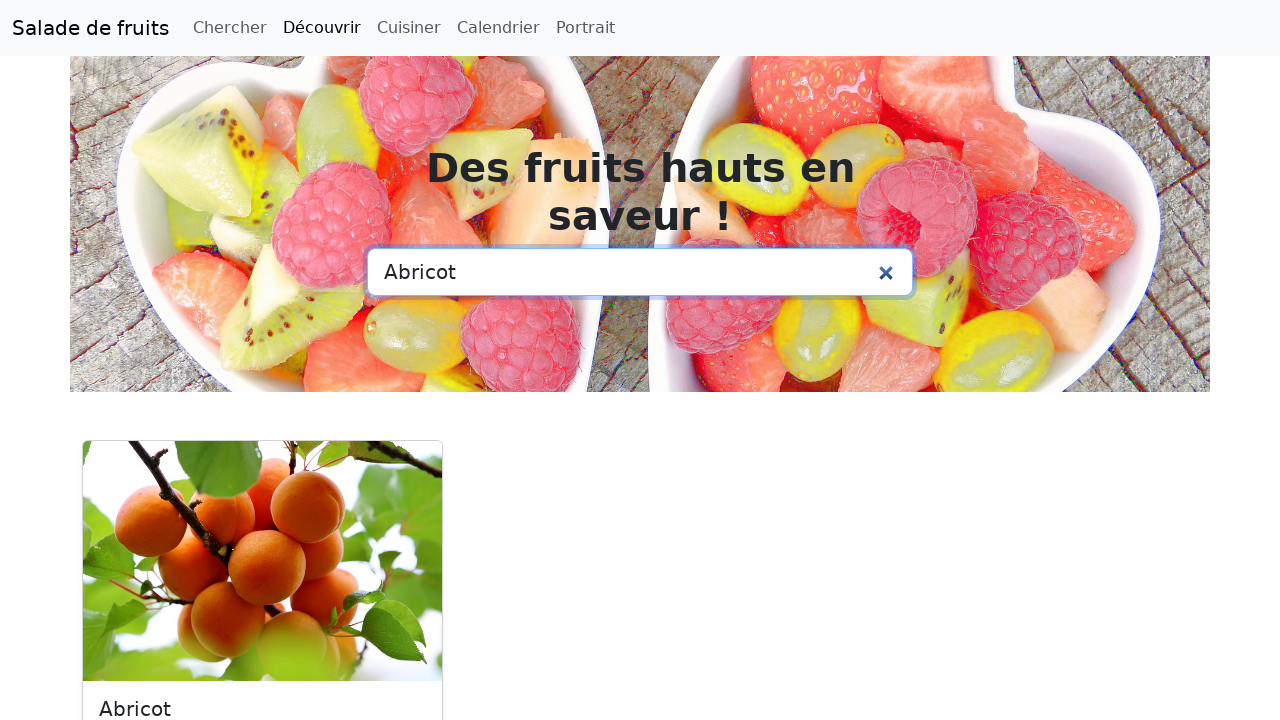

Located the search input element
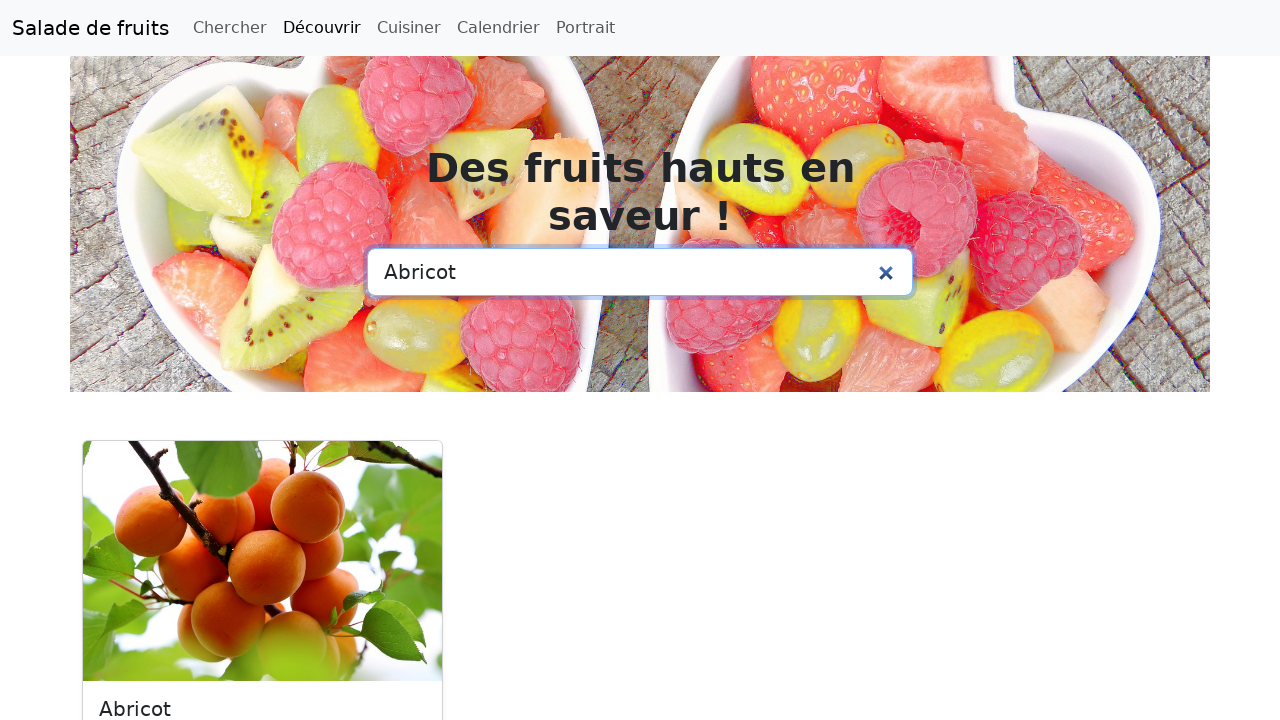

Verified search field autocompleted to 'Abricot'
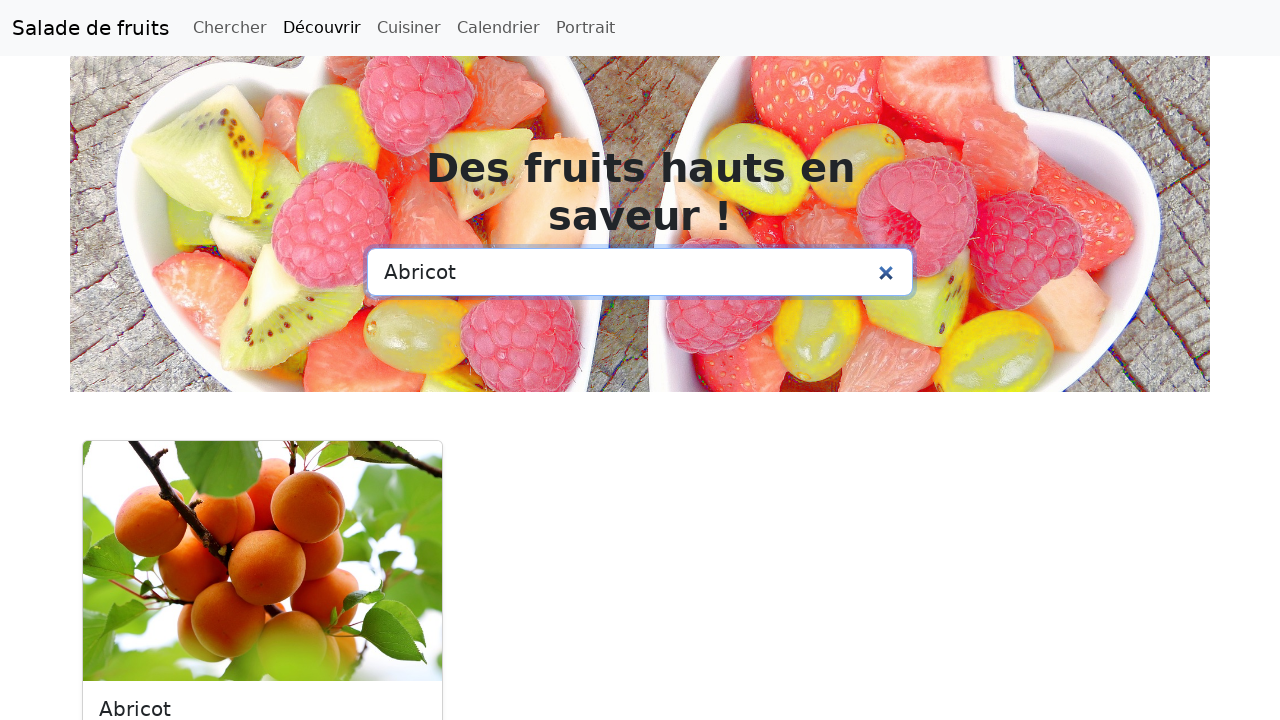

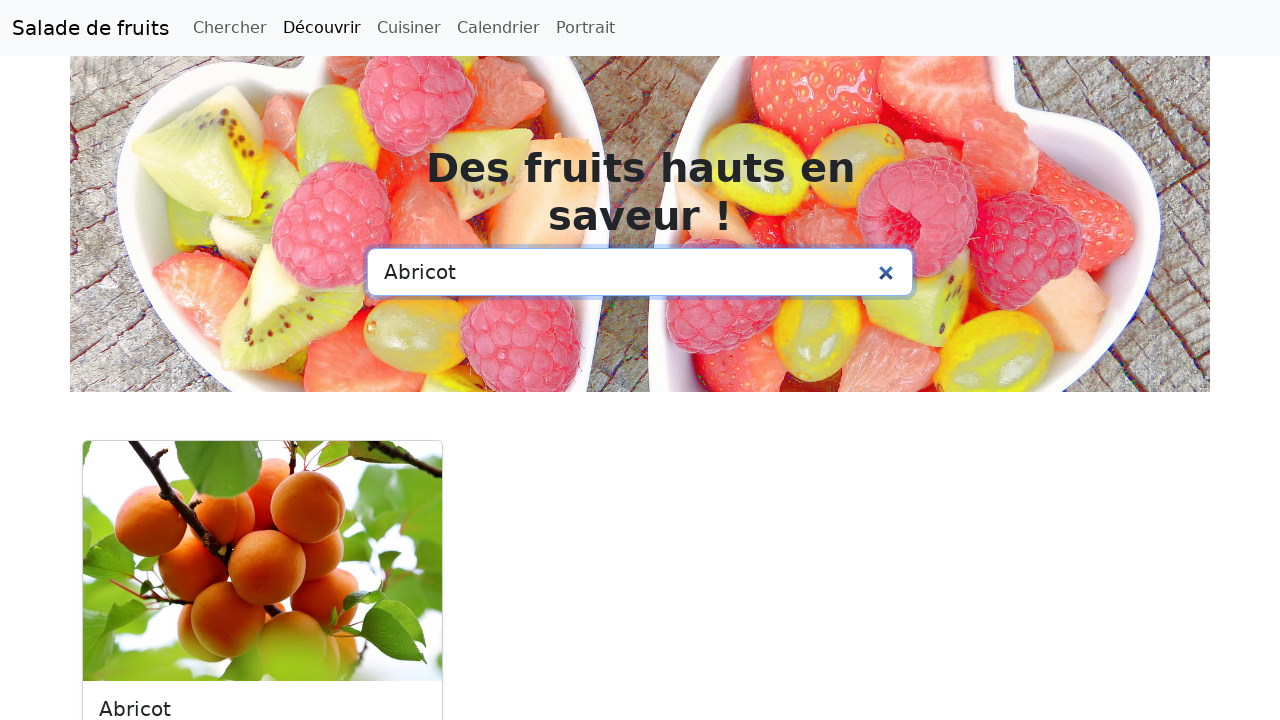